Tests opting out of A/B tests by adding an opt-out cookie before visiting the test page, then navigating to the A/B test page to verify opt-out is active.

Starting URL: http://the-internet.herokuapp.com

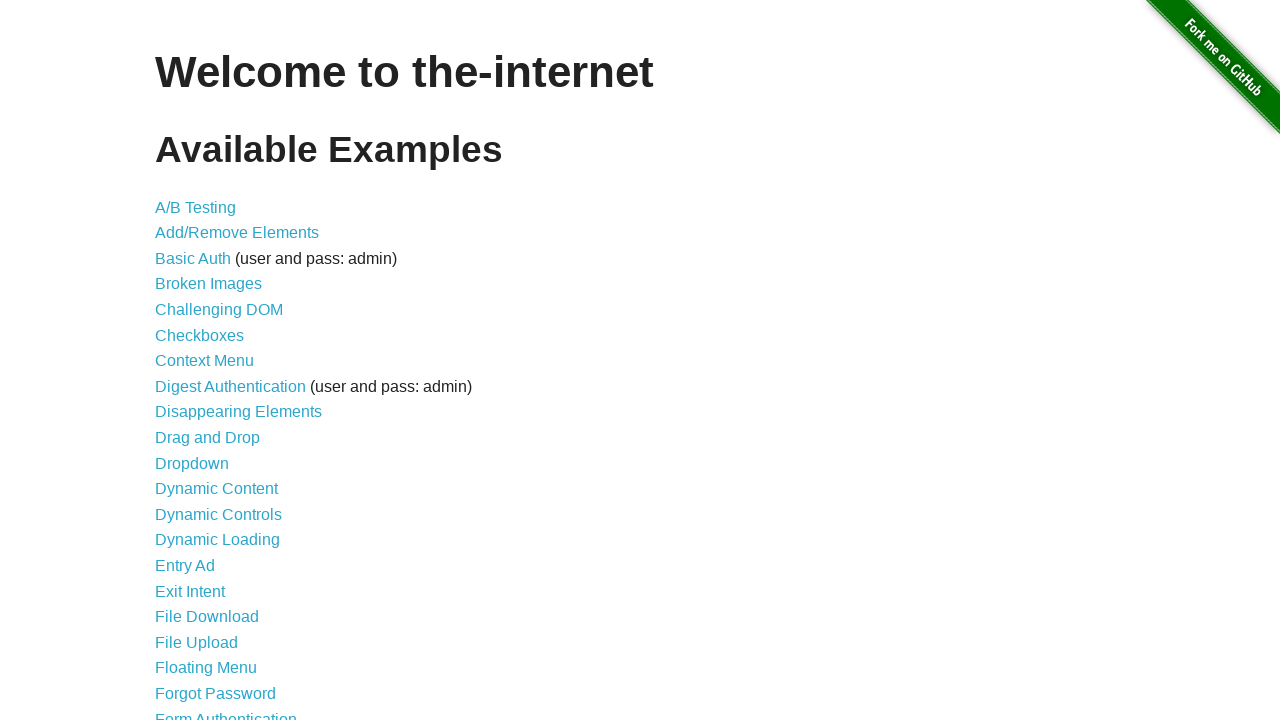

Added optimizelyOptOut cookie to opt out of A/B tests
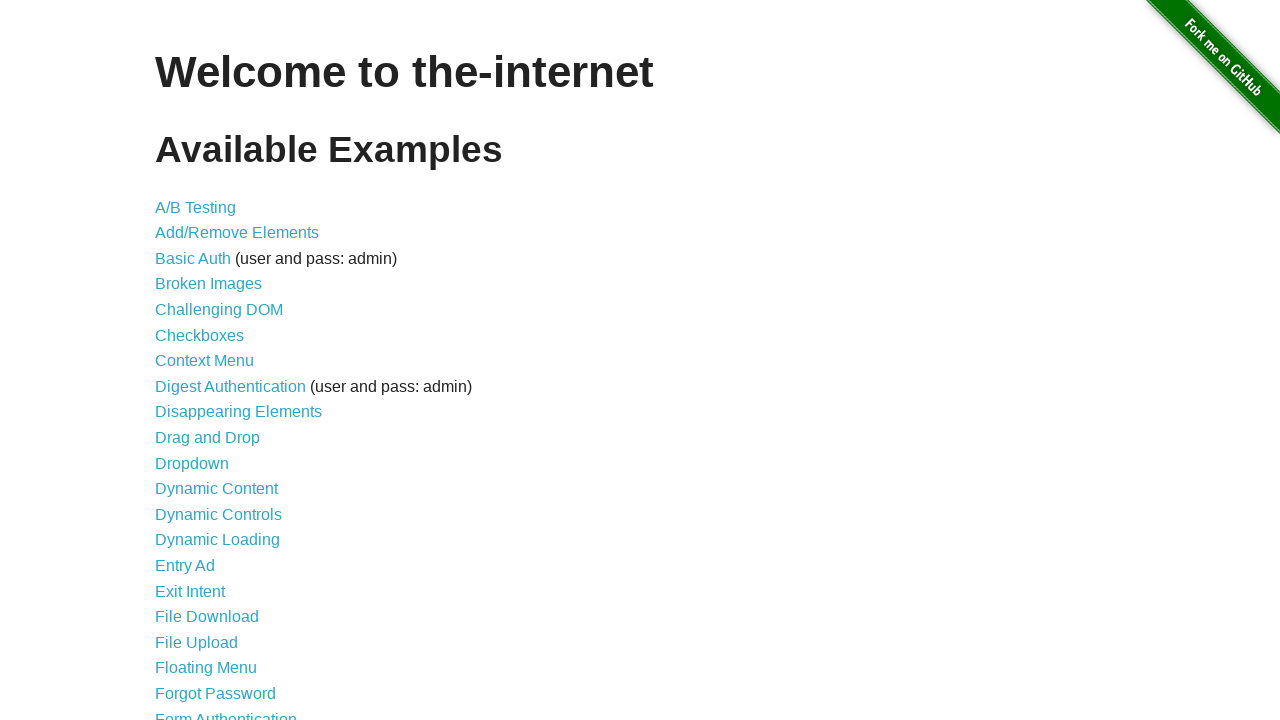

Navigated to A/B test page
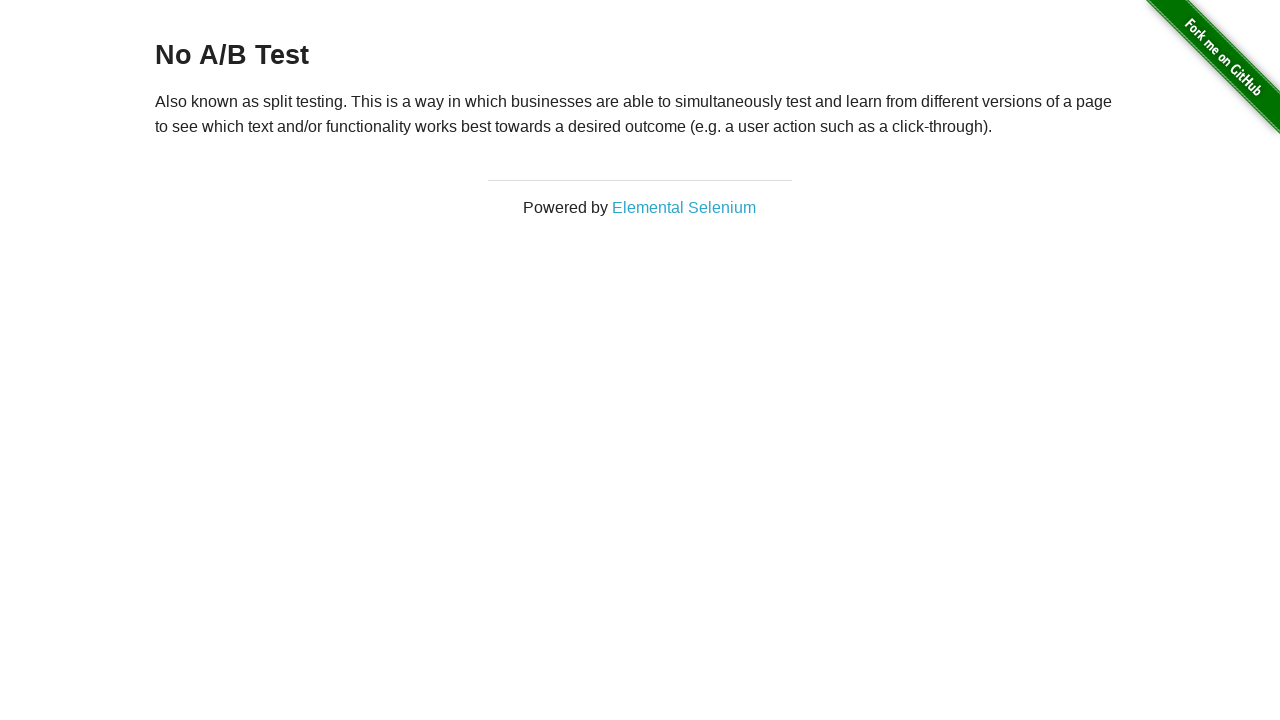

Located h3 heading element
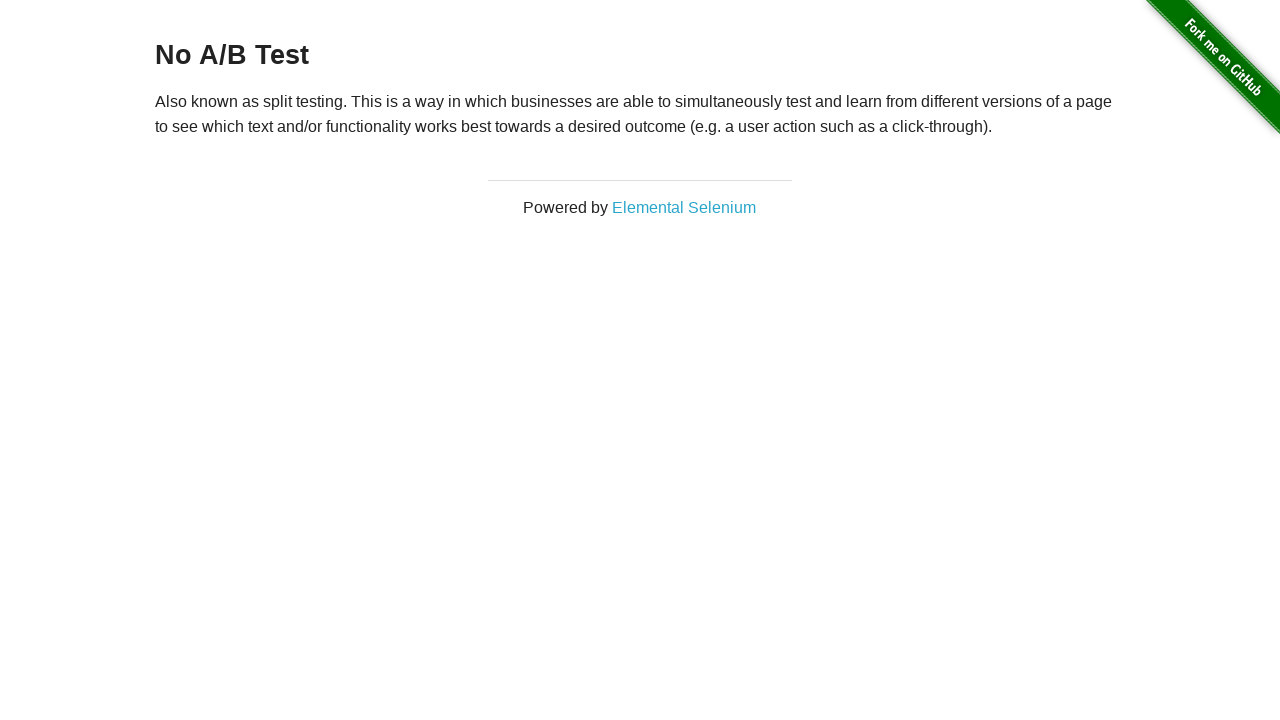

Heading element is visible and ready
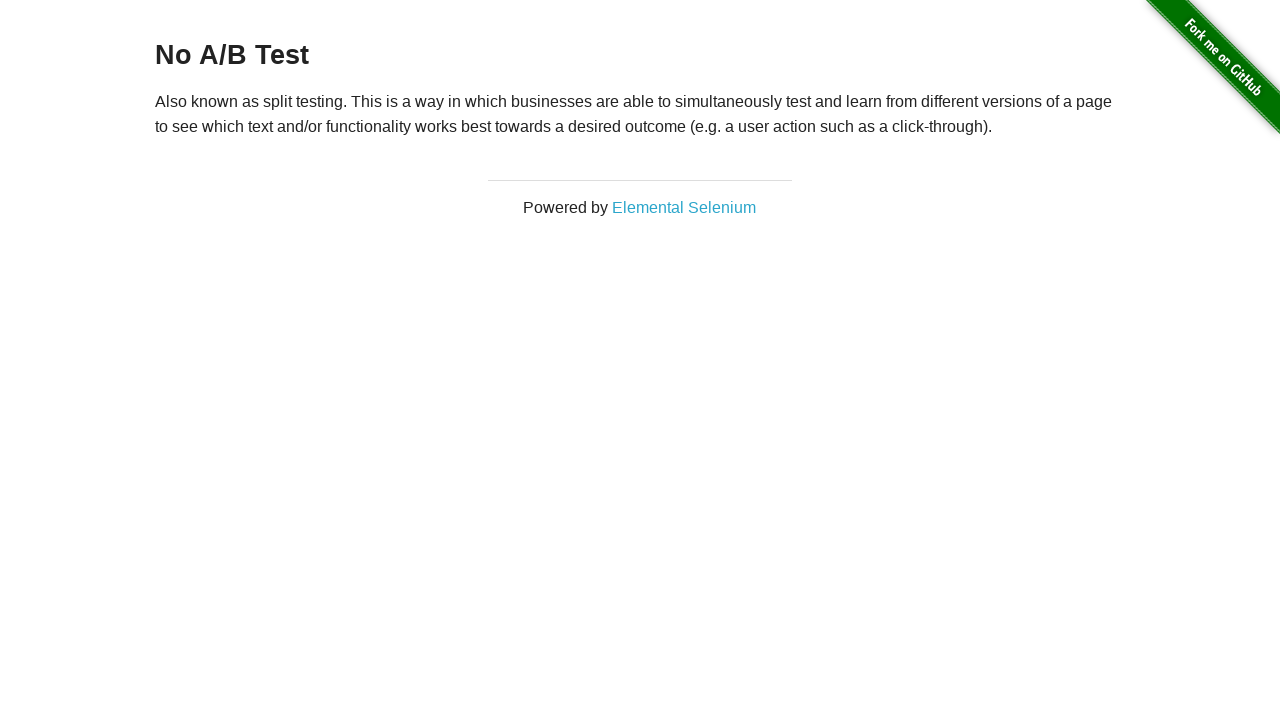

Verified heading text is 'No A/B Test' - opt-out successful
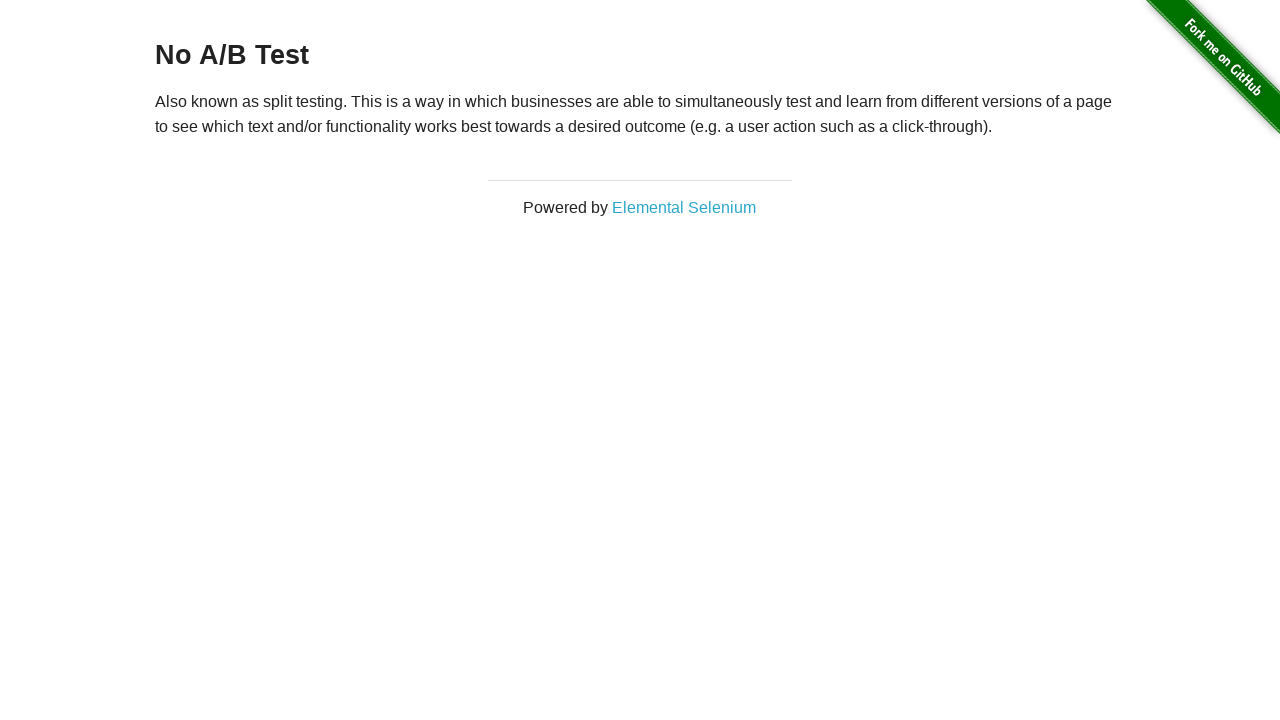

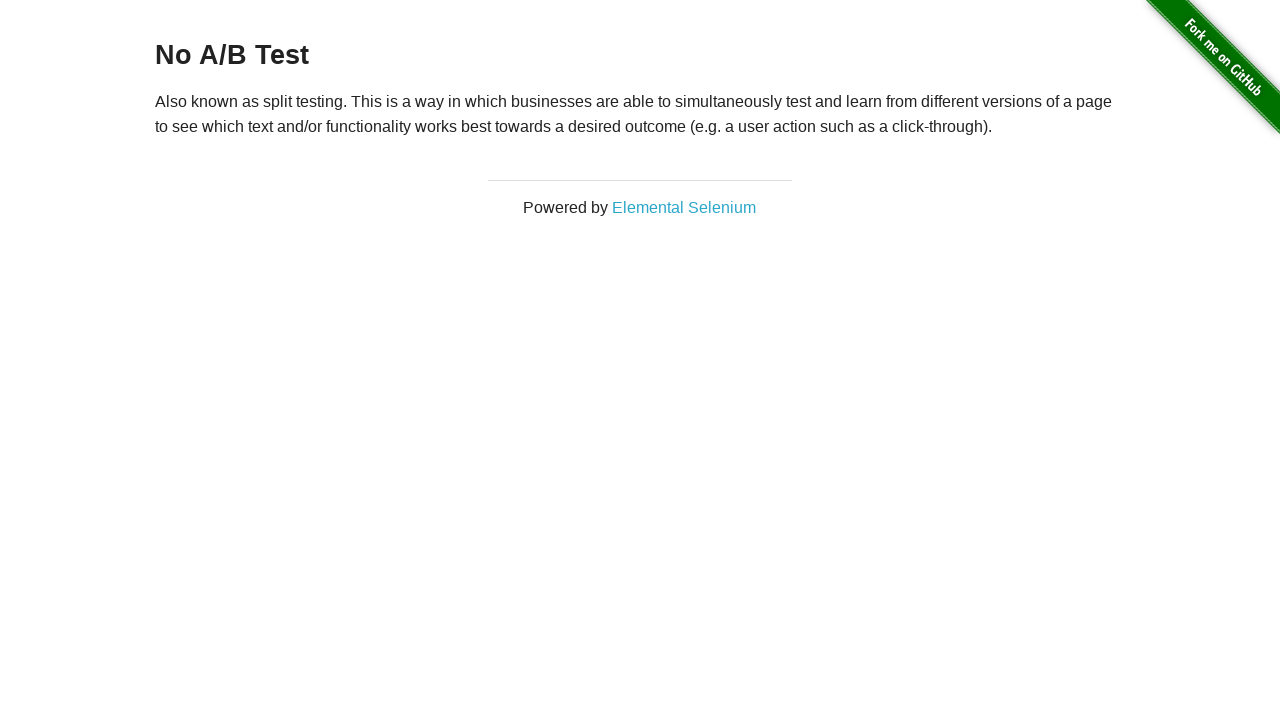